Tests key press detection by pressing the Escape key and verifying the result text

Starting URL: https://the-internet.herokuapp.com/key_presses

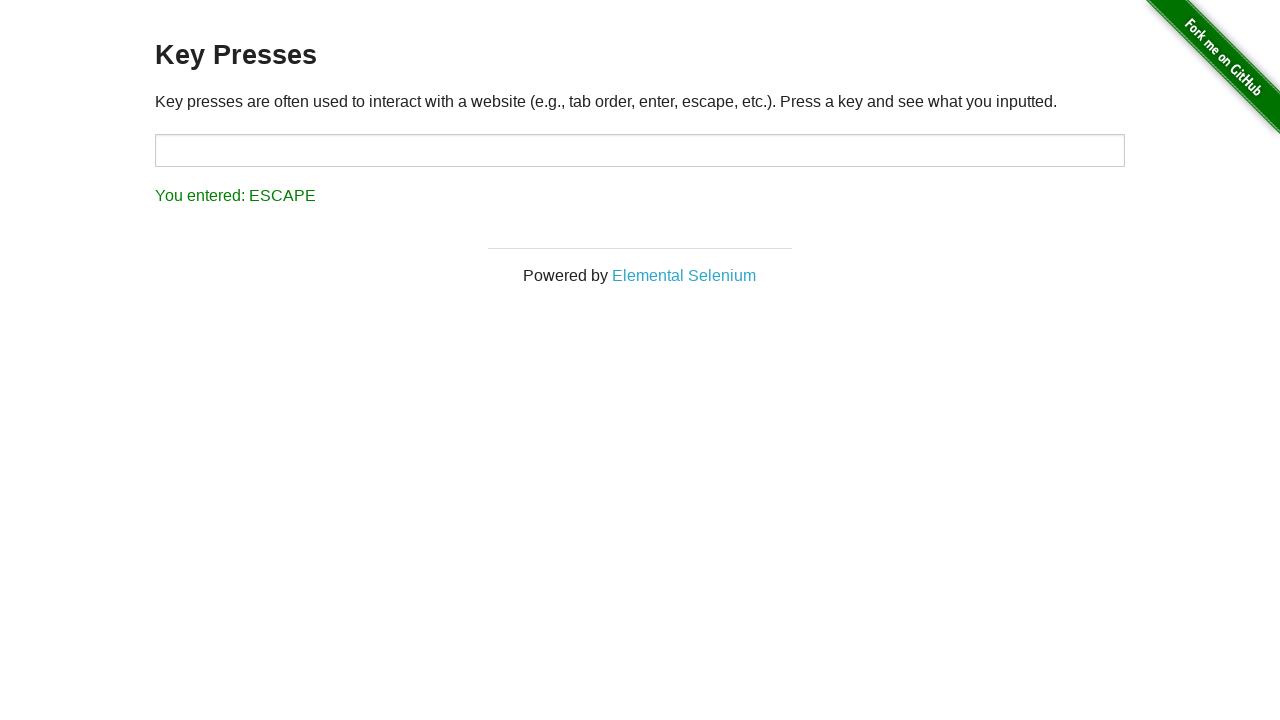

Navigated to key presses test page
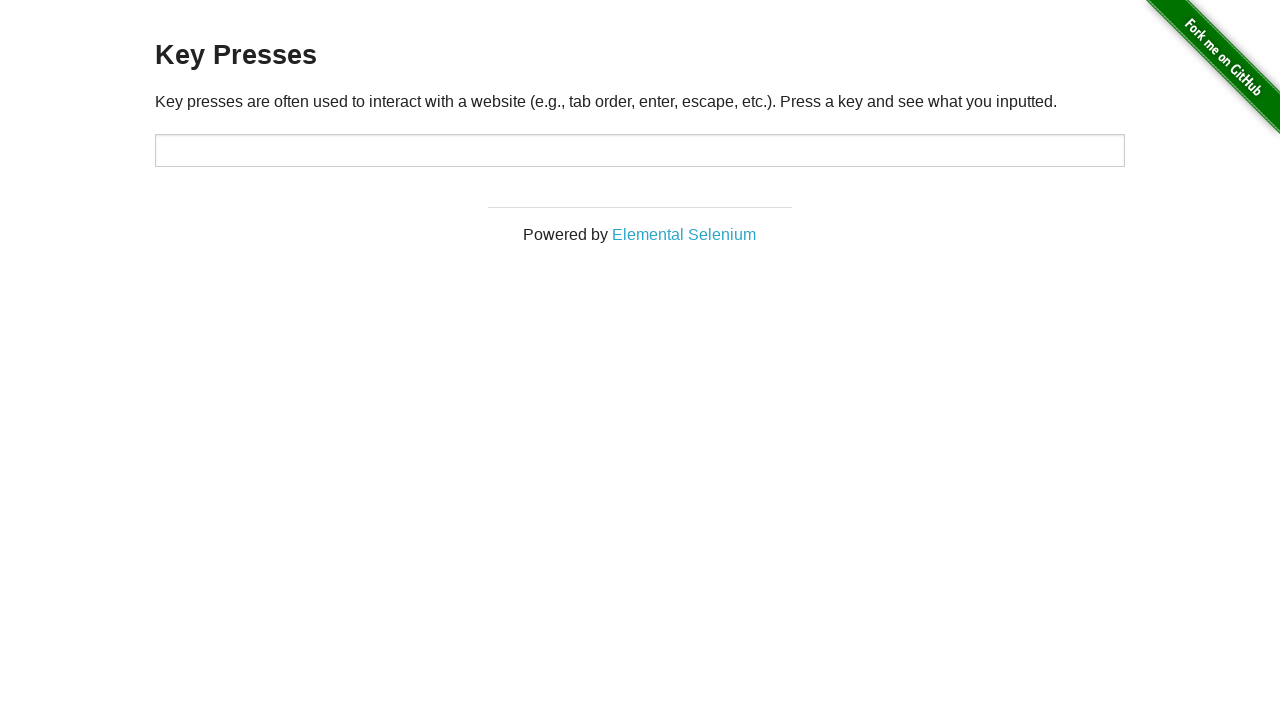

Pressed Escape key
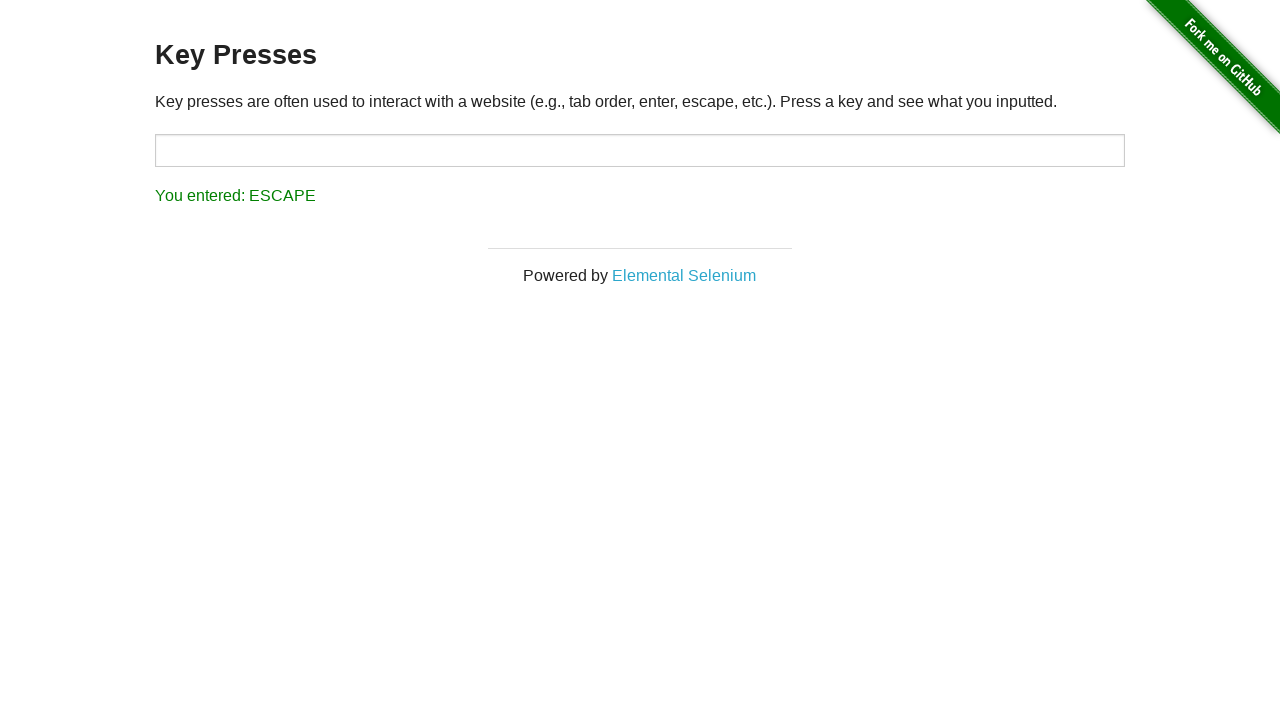

Verified Escape key press was detected in result text
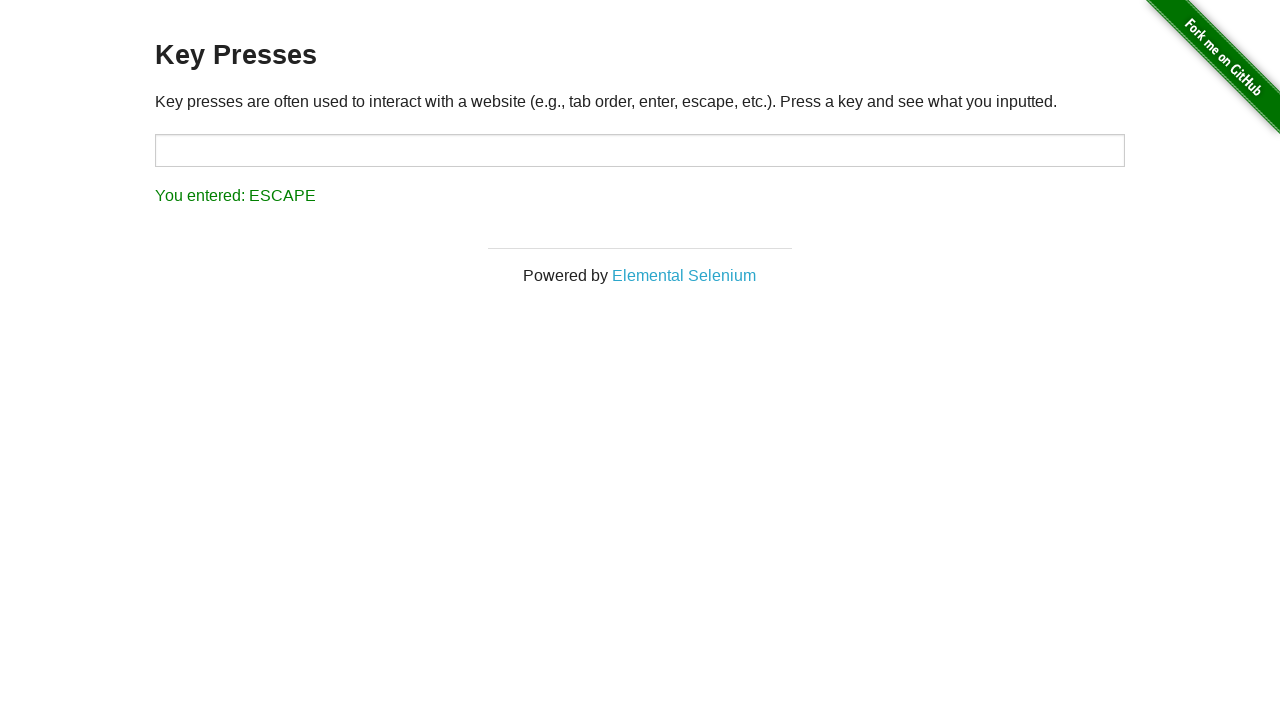

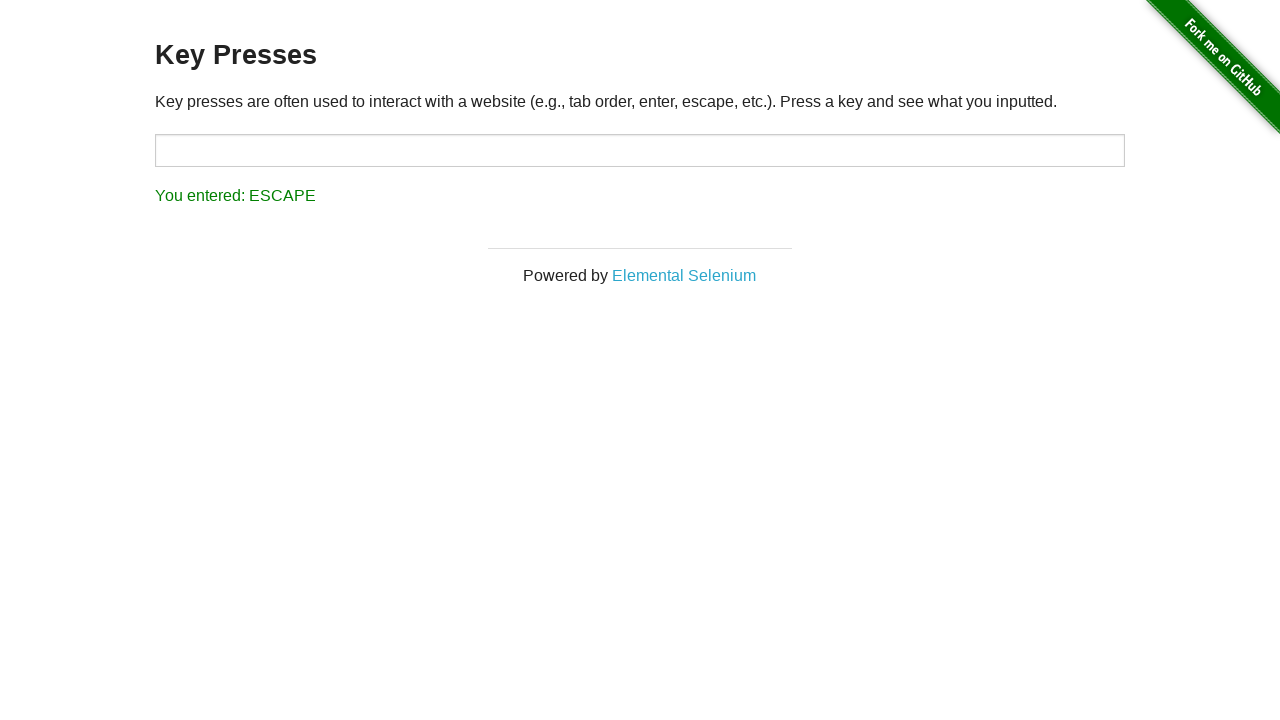